Tests web table functionality by sorting a column, searching for a specific item across paginated results, and extracting its corresponding price value

Starting URL: https://rahulshettyacademy.com/seleniumPractise/#/offers

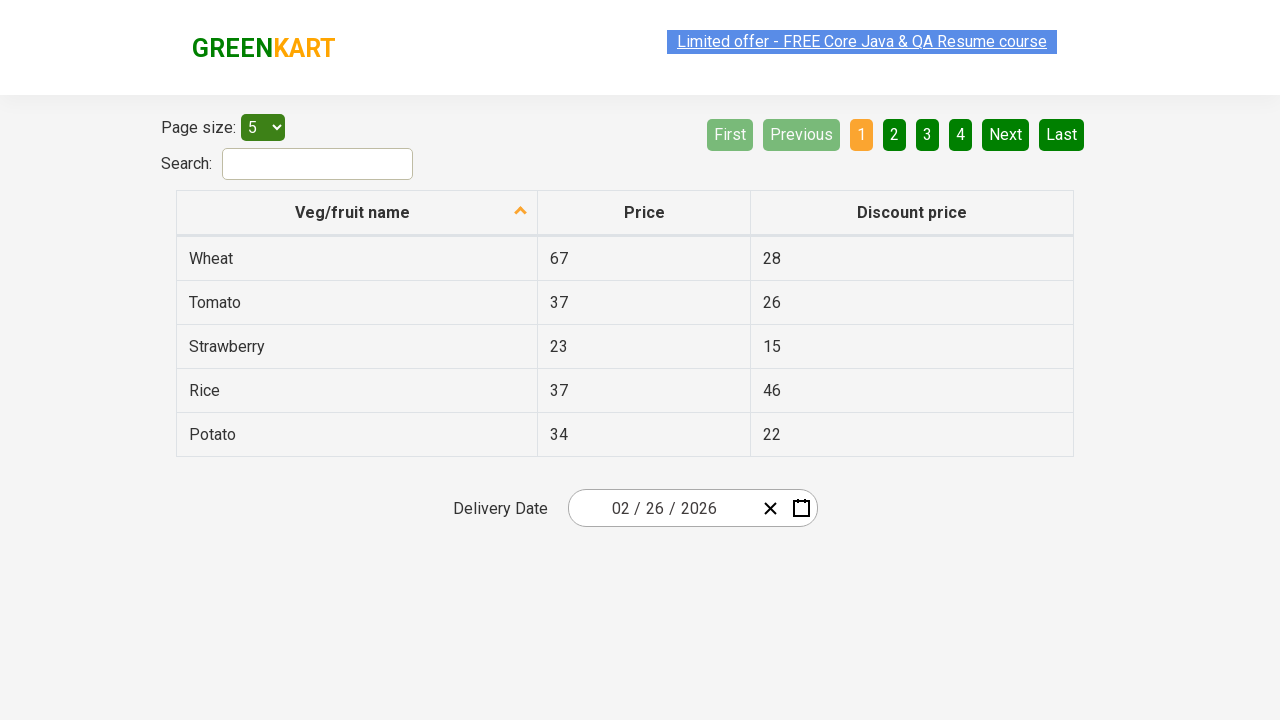

Clicked first column header to sort the table at (357, 213) on xpath=//tr/th[1]
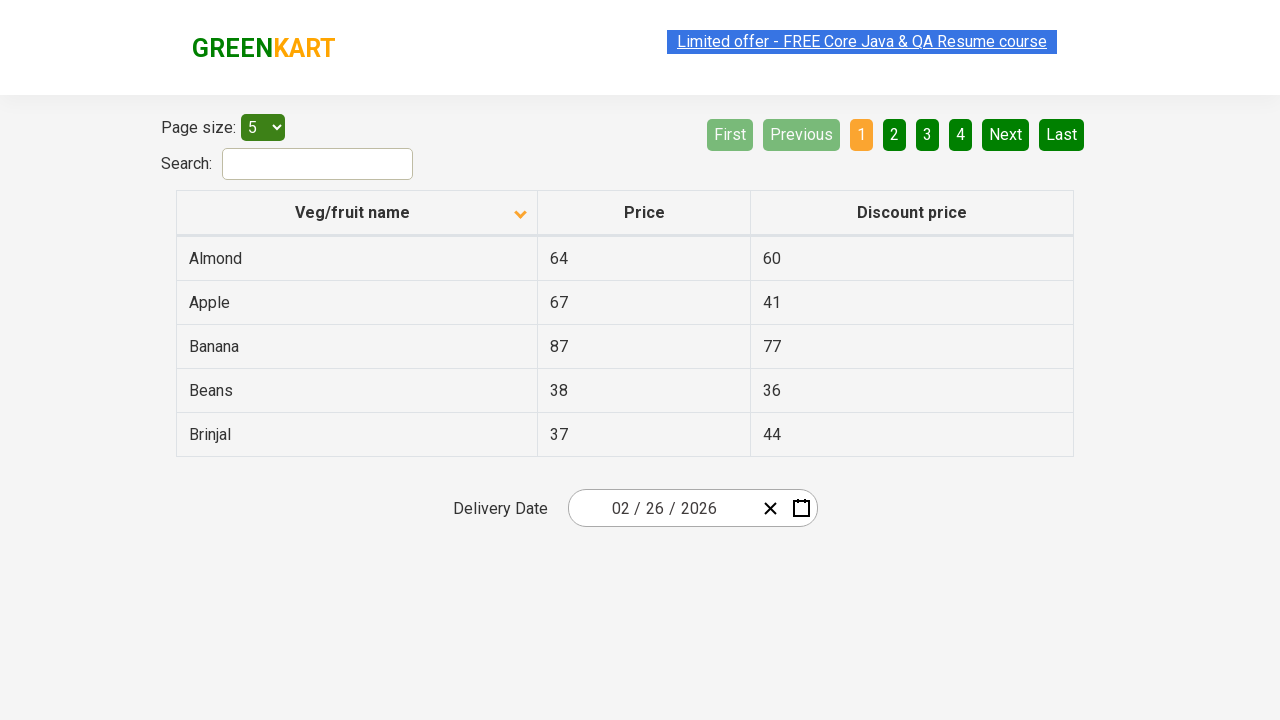

Retrieved all items from first column of current page
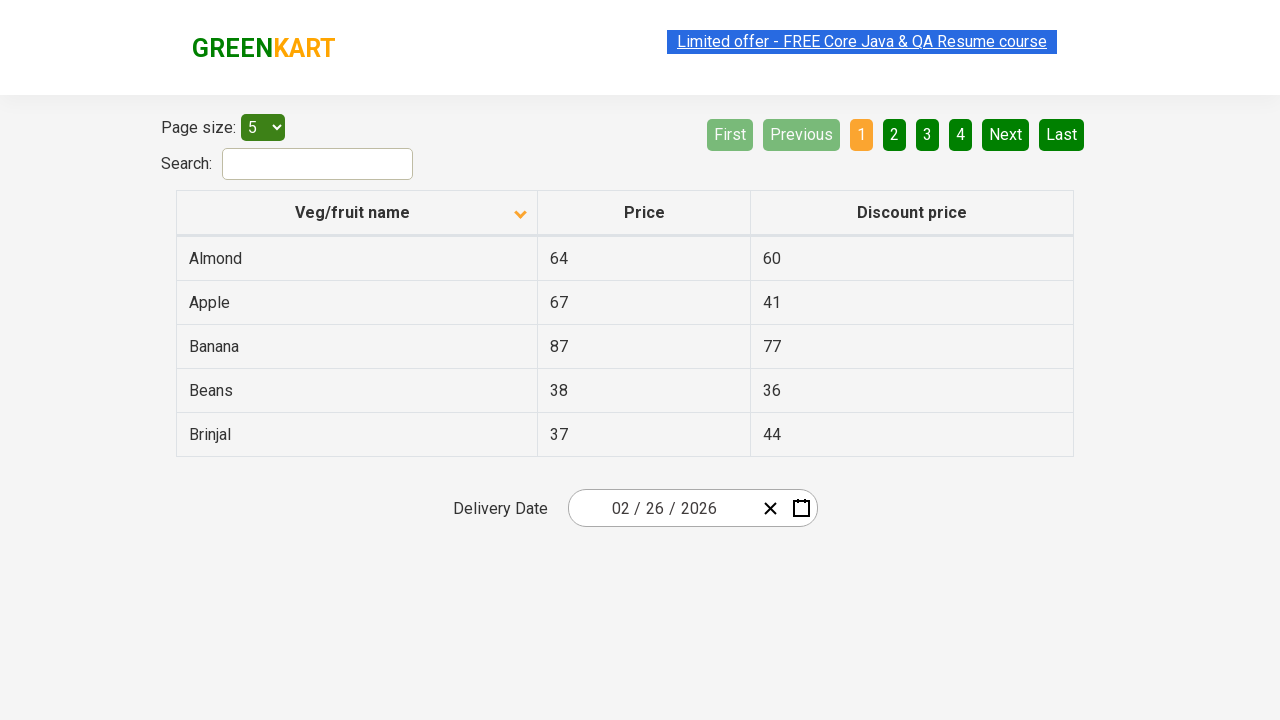

Clicked next button to go to next page at (1006, 134) on a[aria-label='Next']
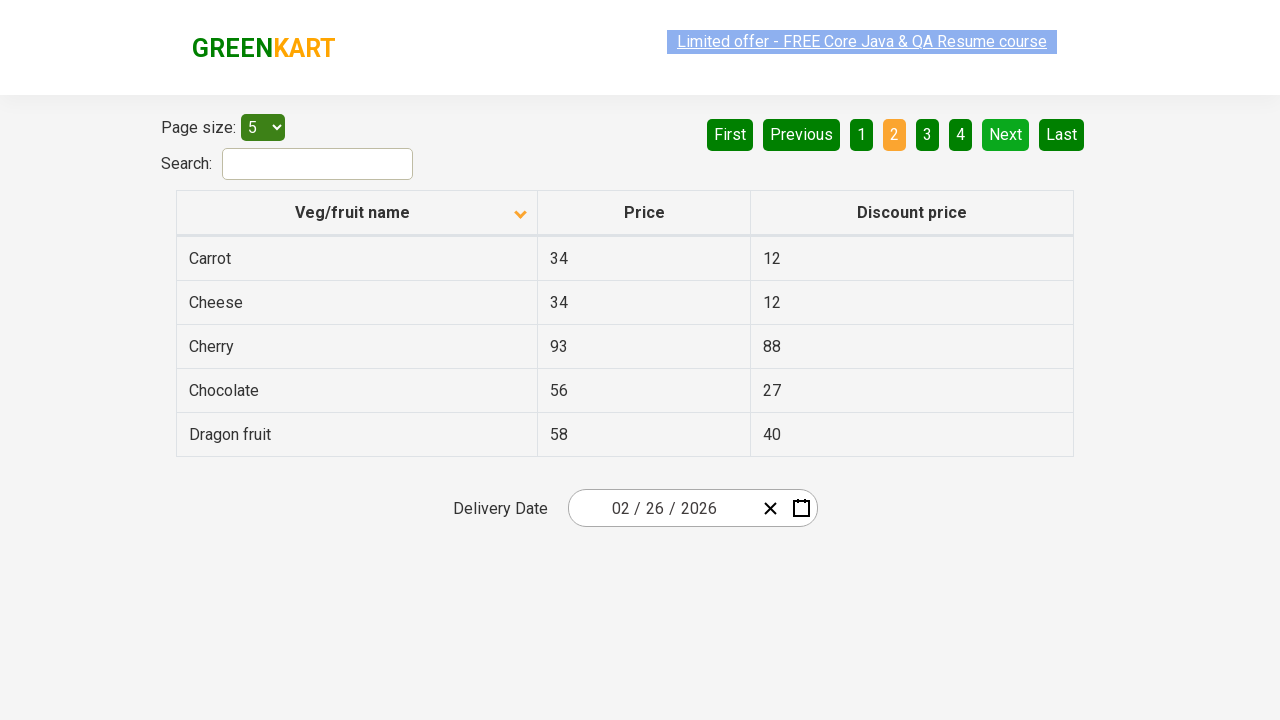

Waited for next page to load
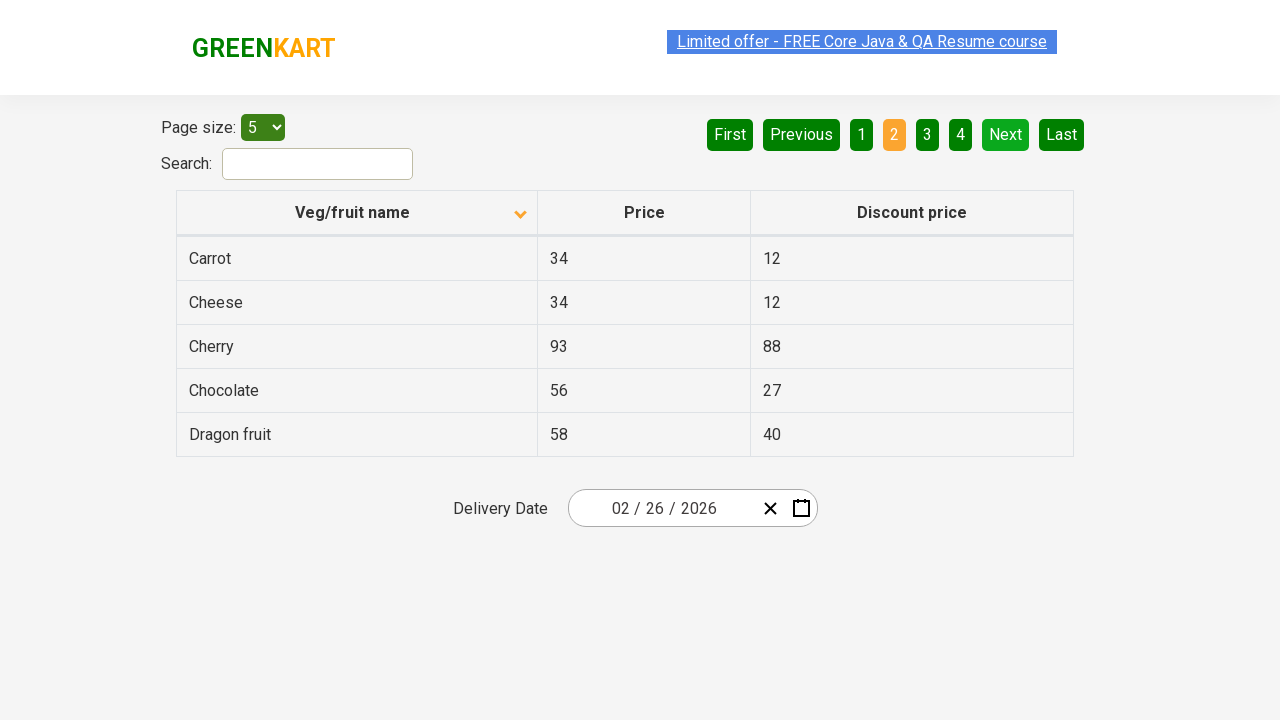

Retrieved all items from first column of current page
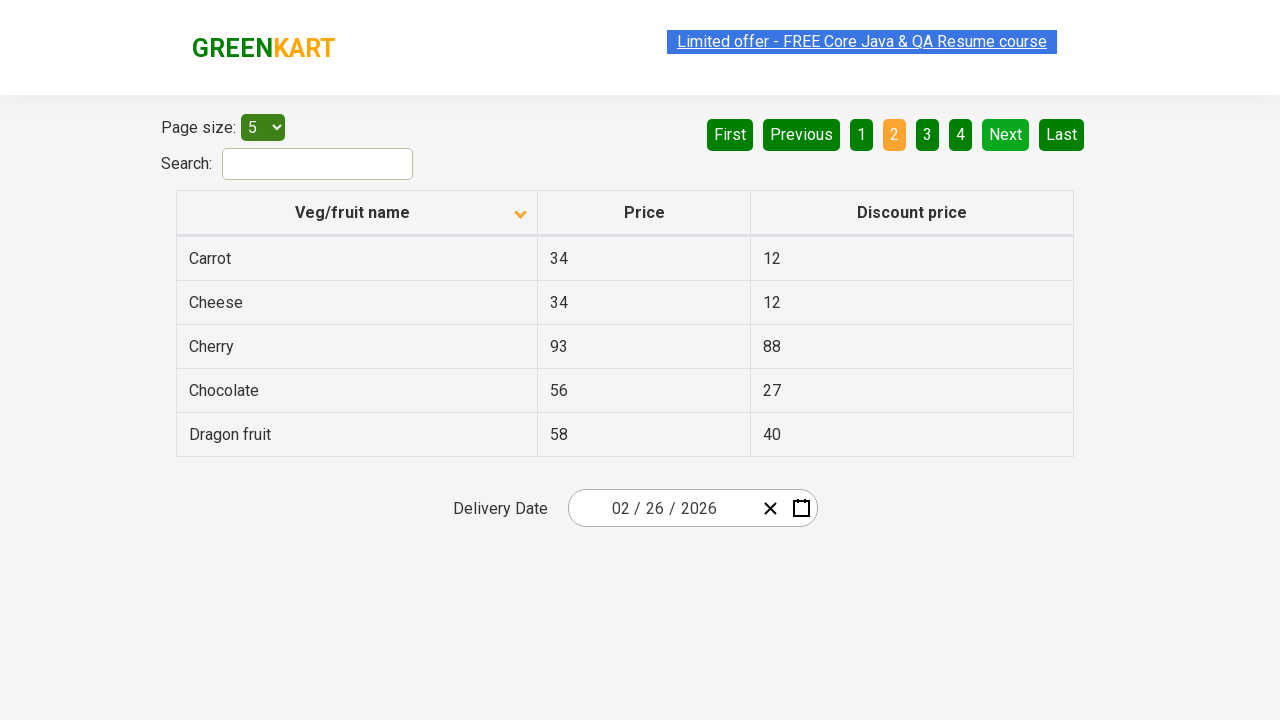

Clicked next button to go to next page at (1006, 134) on a[aria-label='Next']
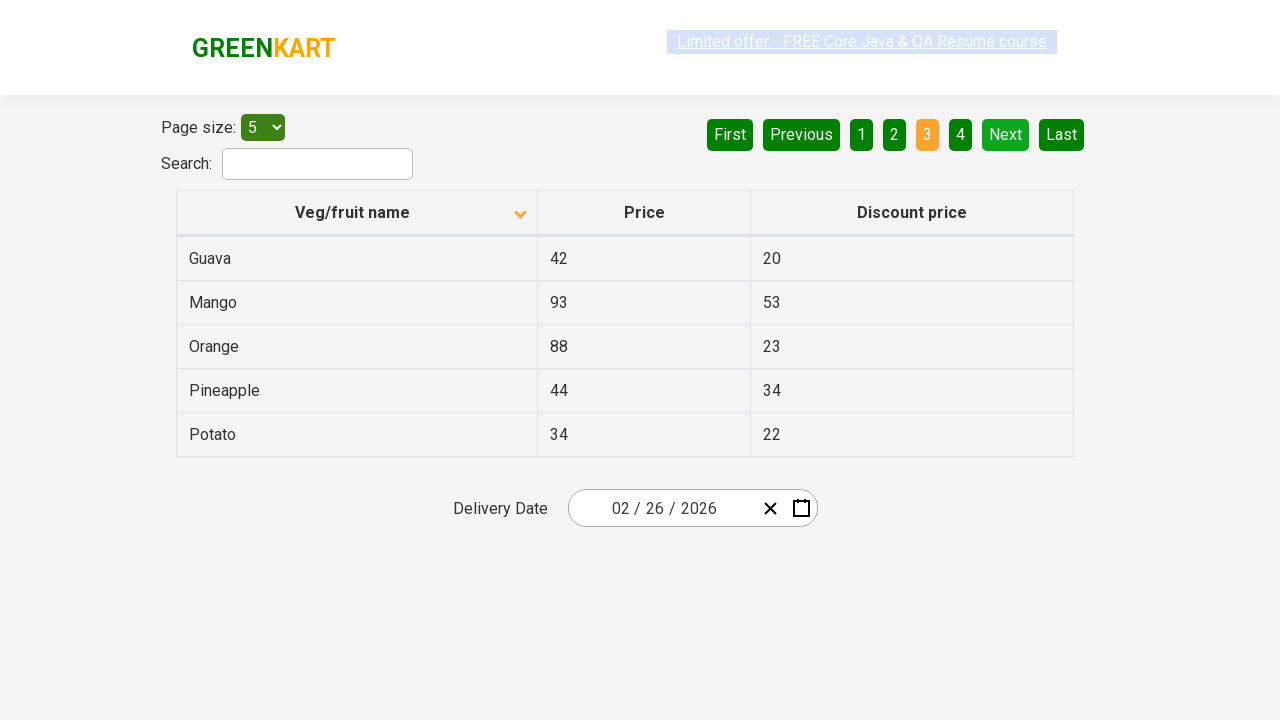

Waited for next page to load
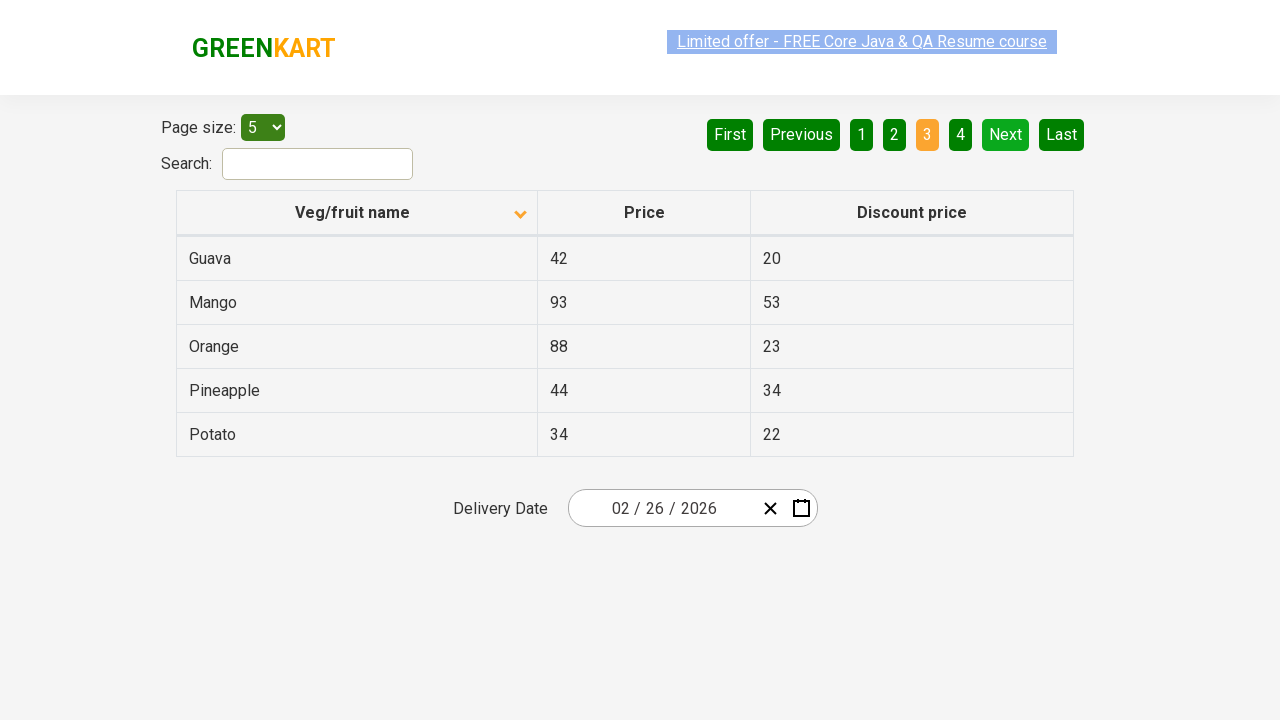

Retrieved all items from first column of current page
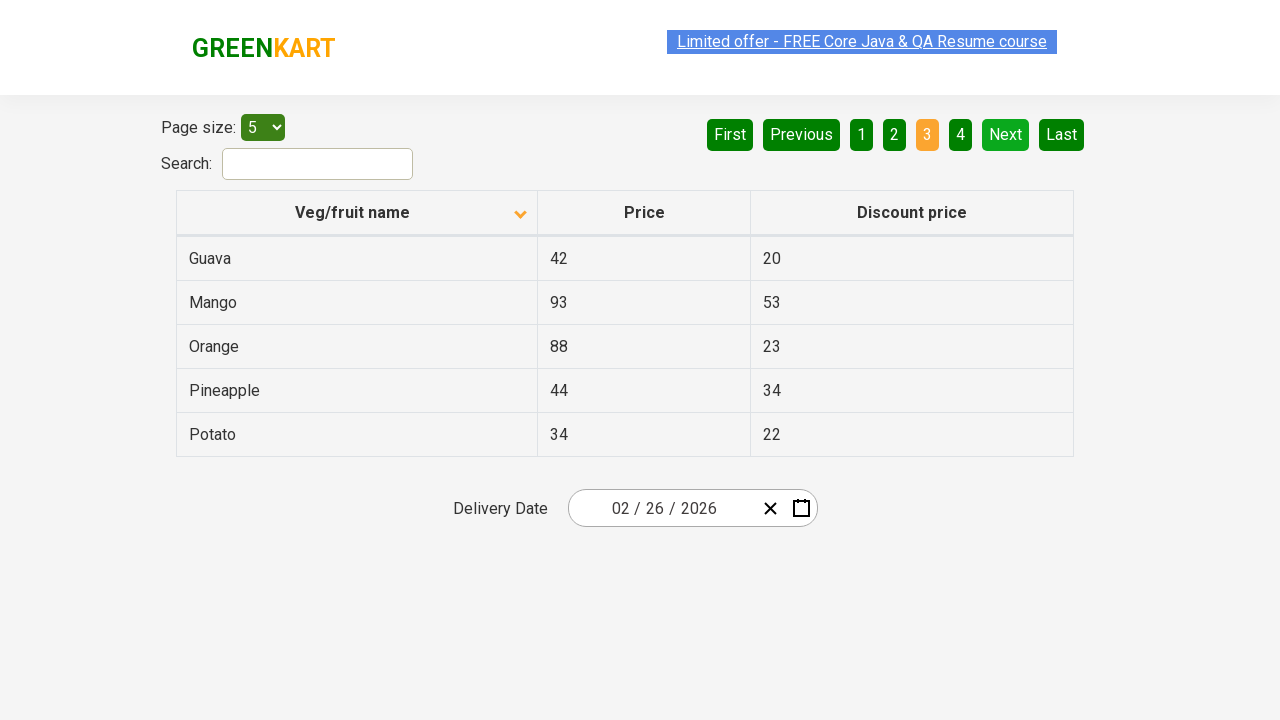

Clicked next button to go to next page at (1006, 134) on a[aria-label='Next']
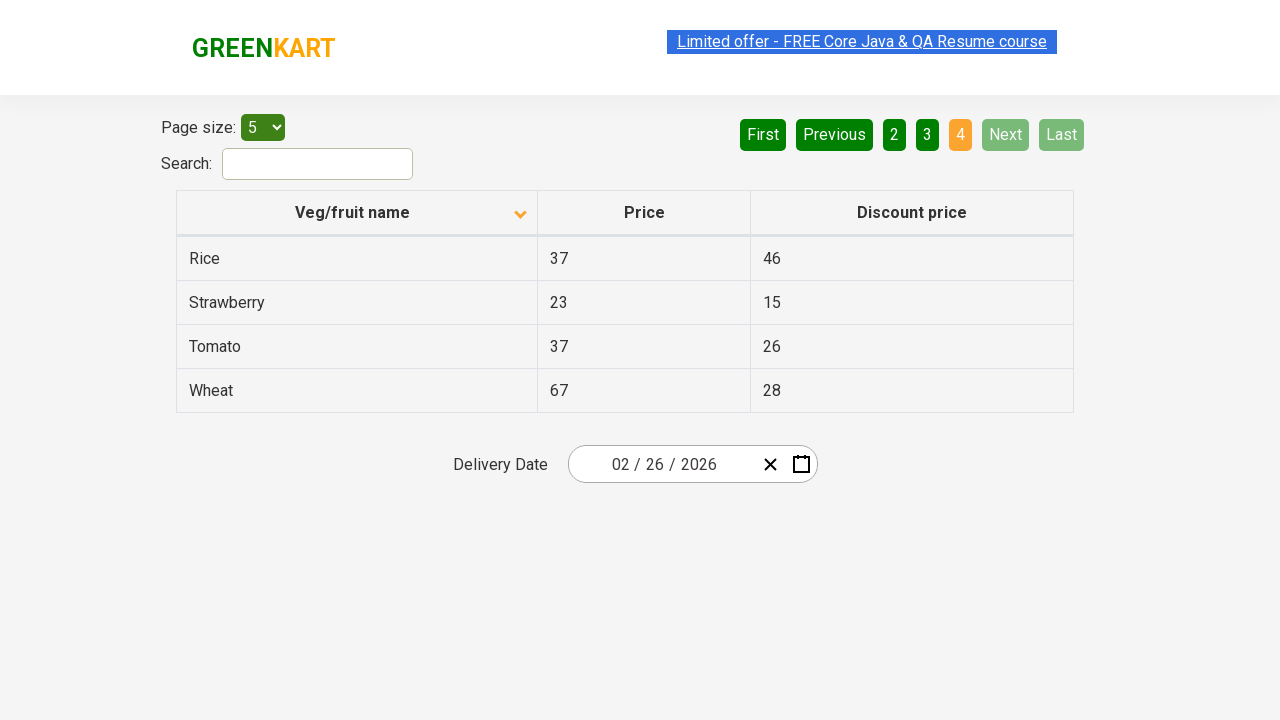

Waited for next page to load
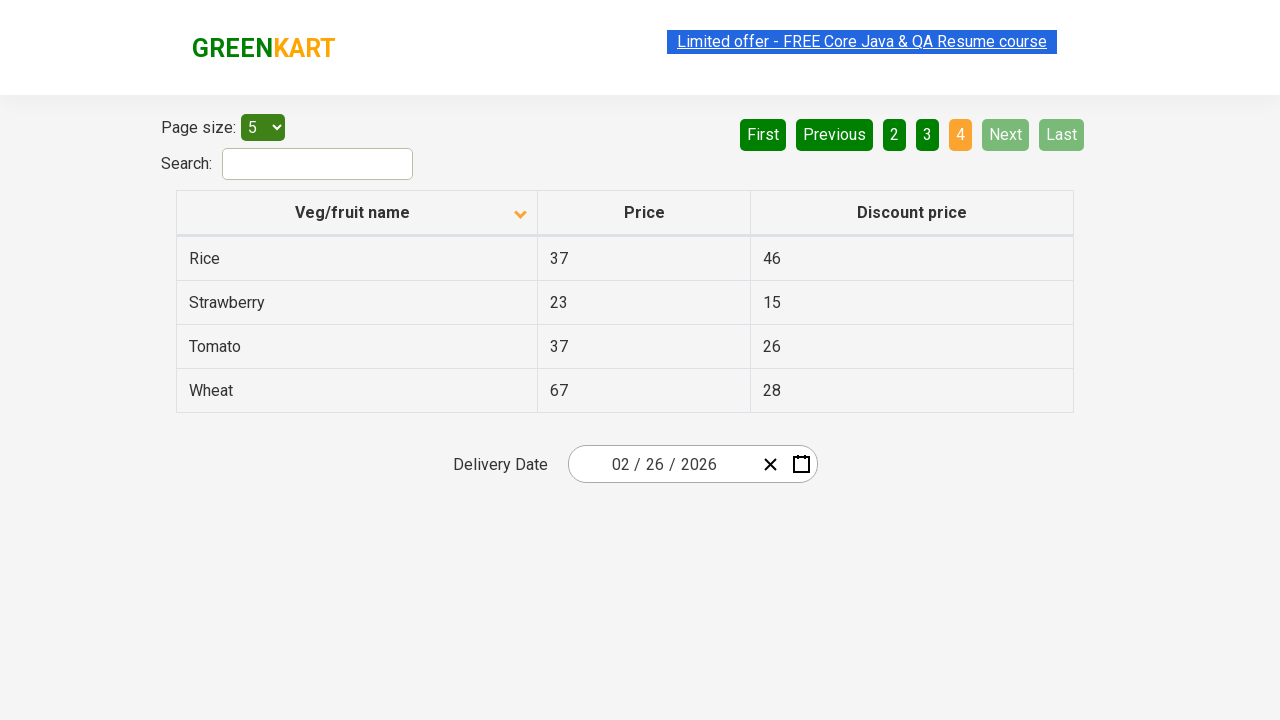

Retrieved all items from first column of current page
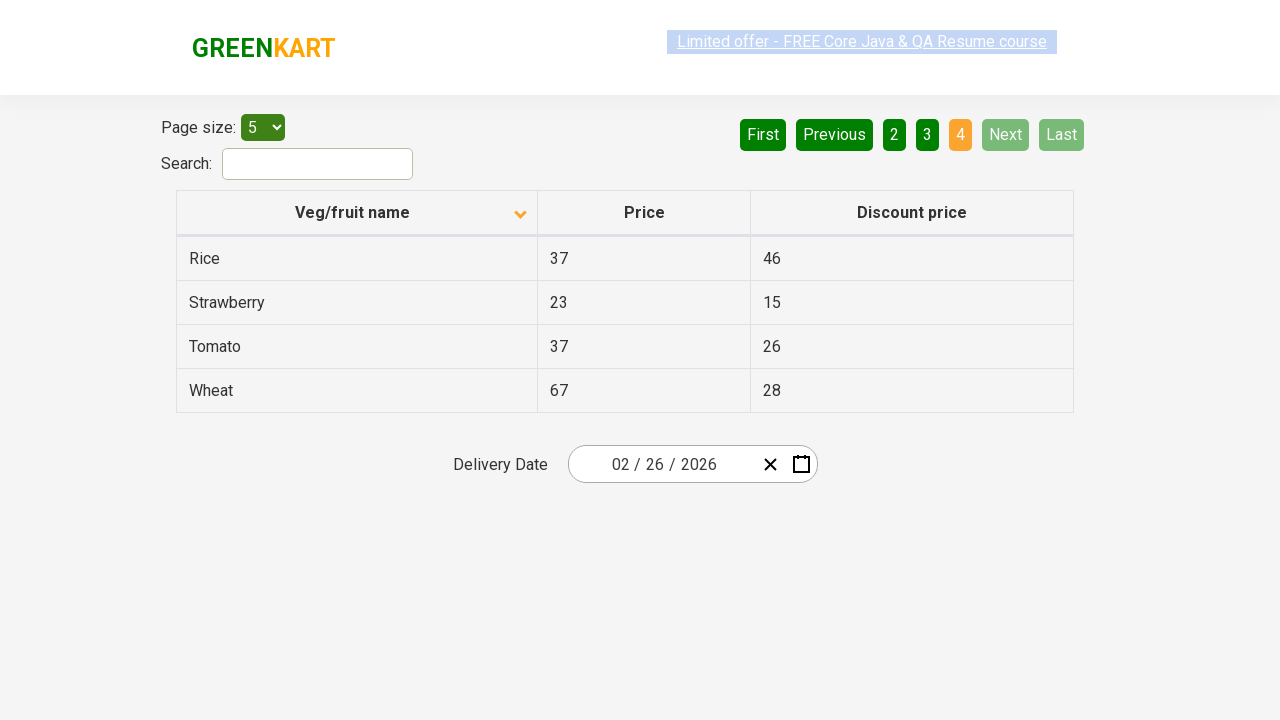

Found 'Rice' in table with price: 37
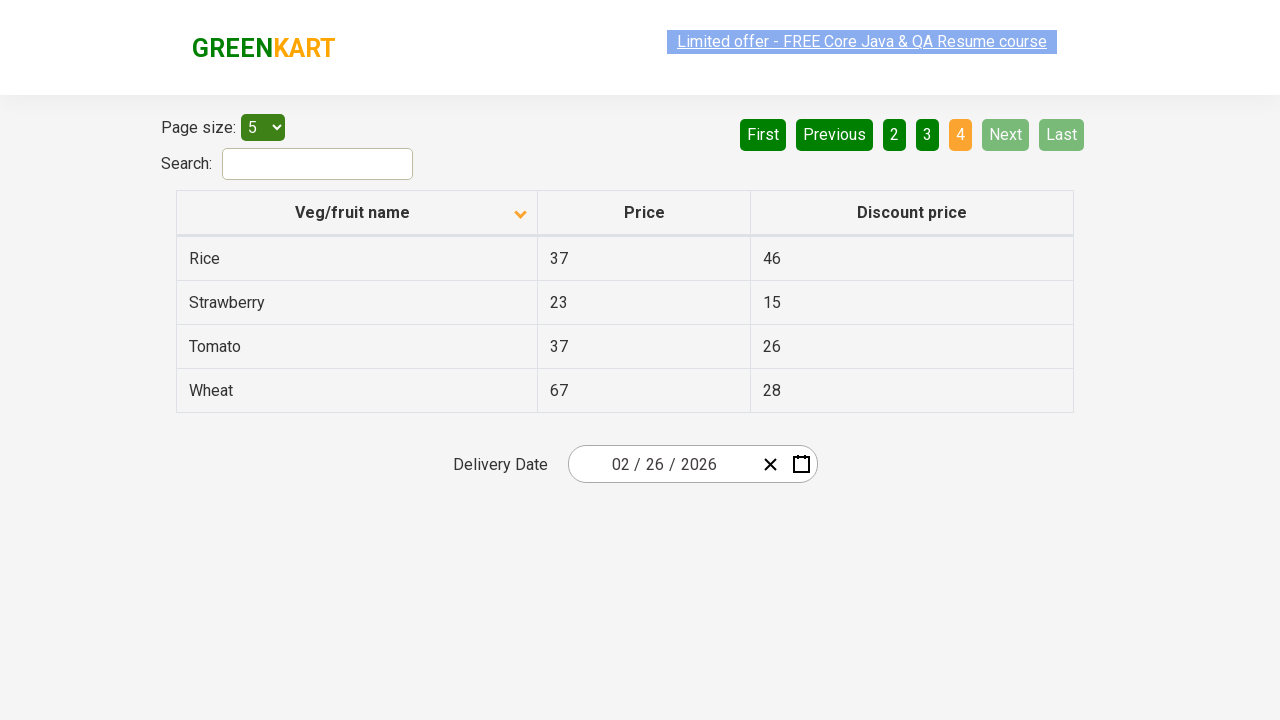

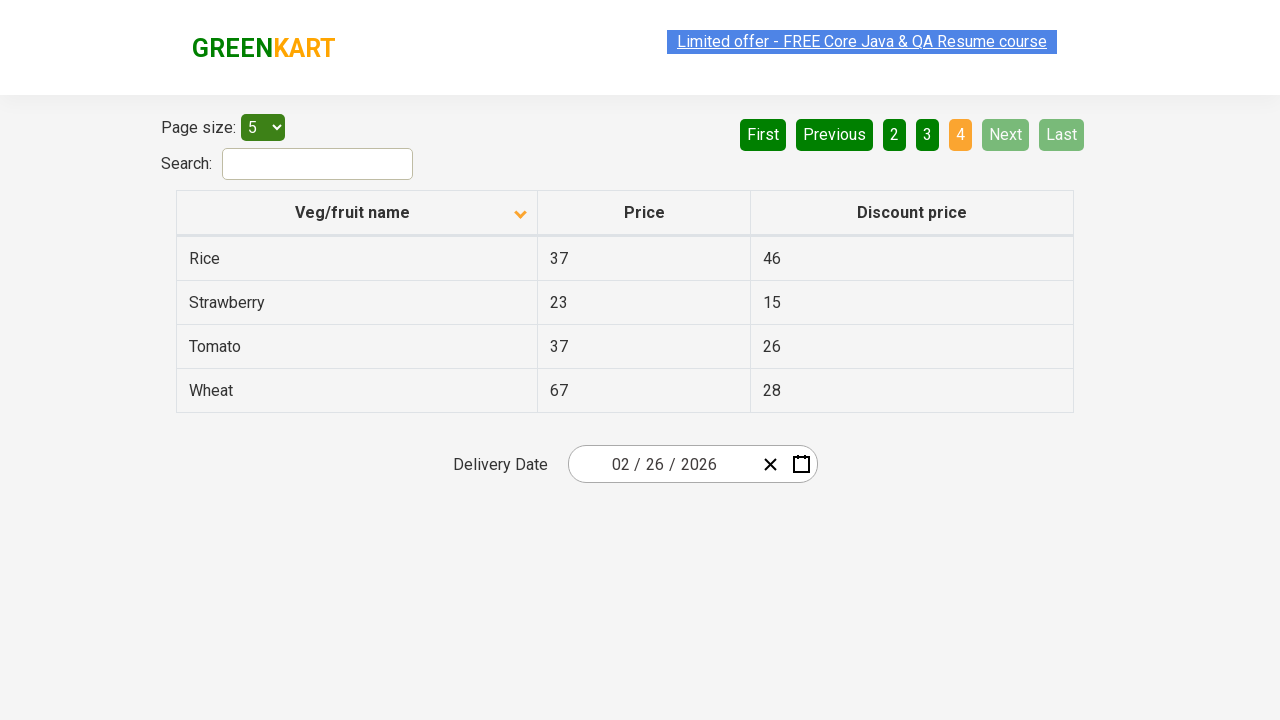